Tests JavaScript scrolling functionality by scrolling to the bottom of a large page and verifying the footer element is visible

Starting URL: https://the-internet.herokuapp.com/large

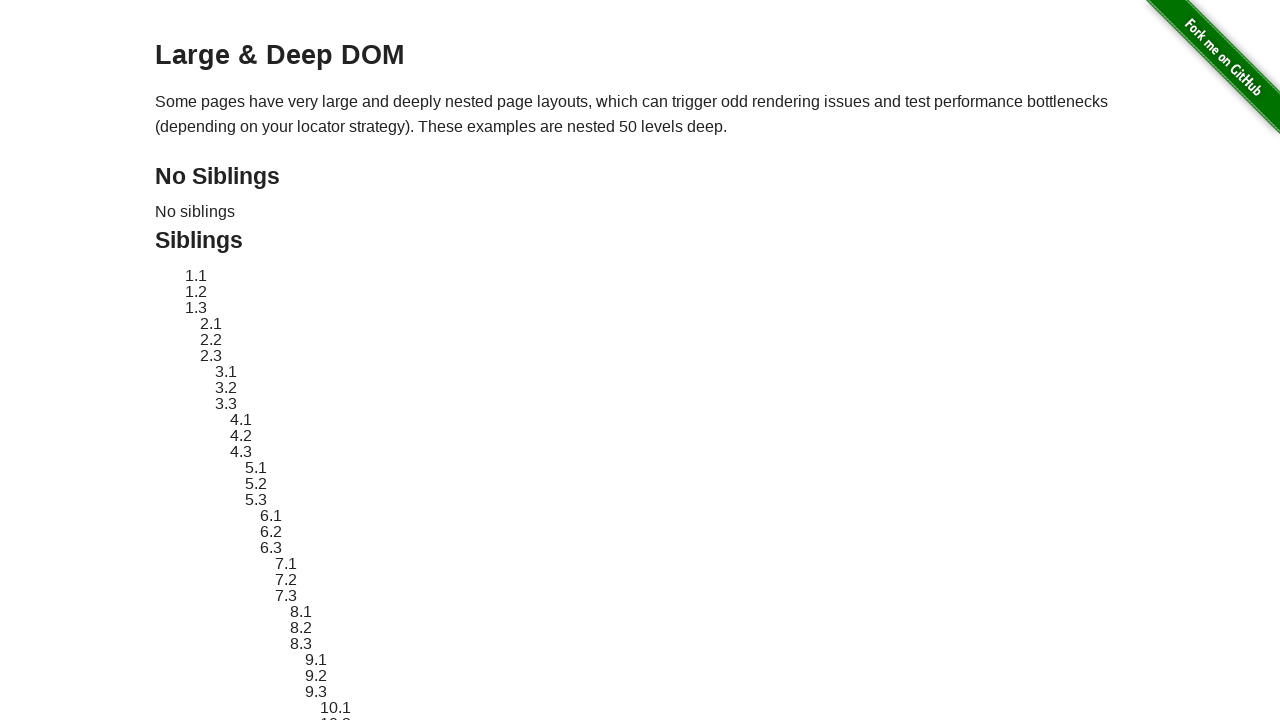

Scrolled to the bottom of the page using JavaScript
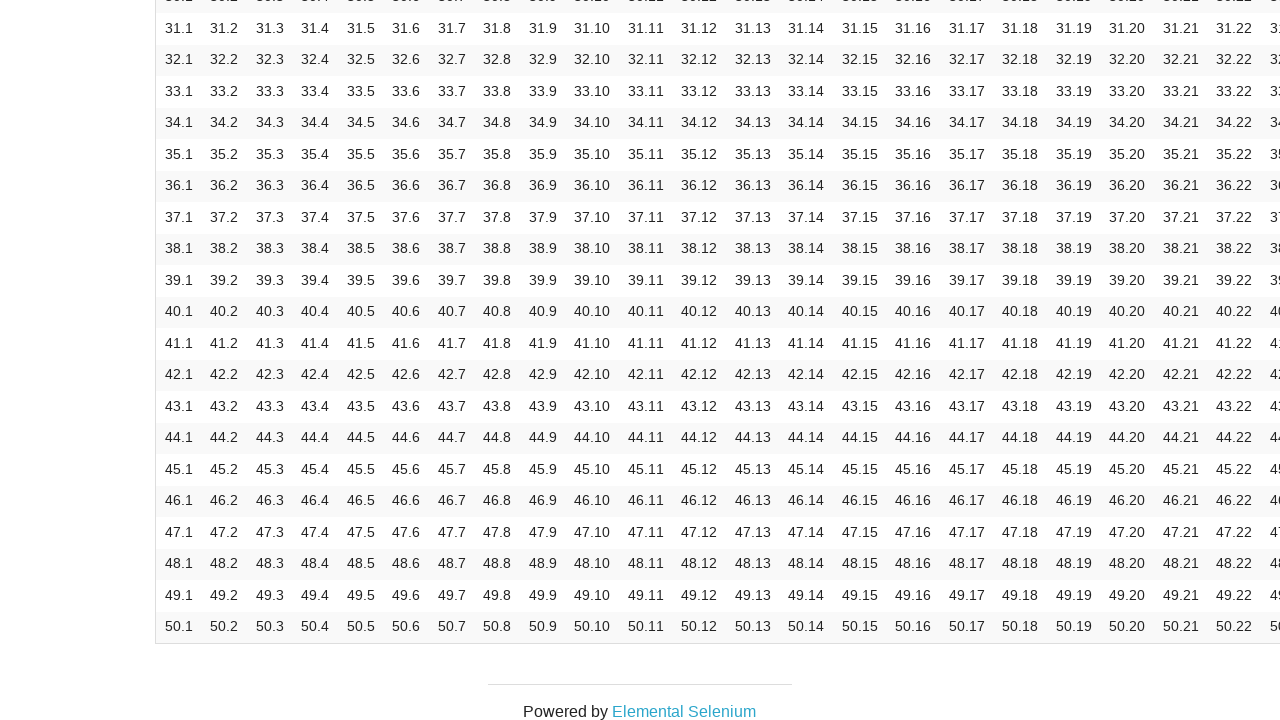

Located footer element
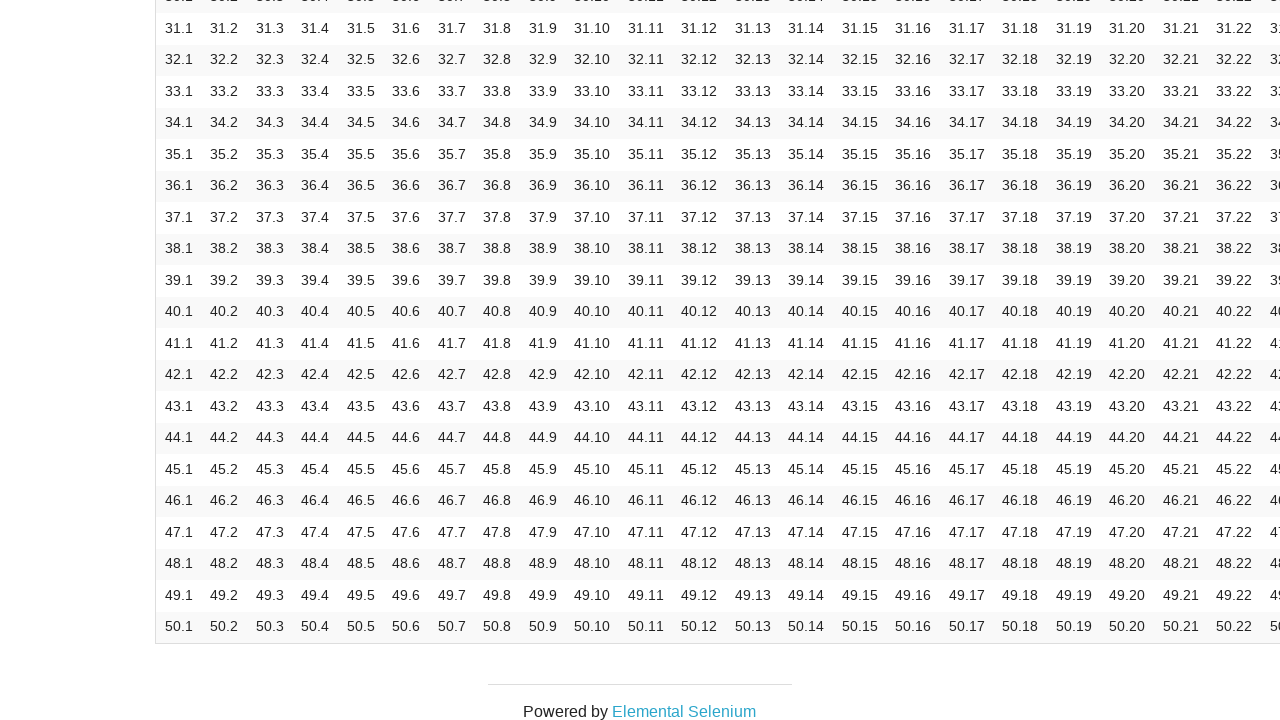

Footer element is visible, confirming JavaScript scrolling worked
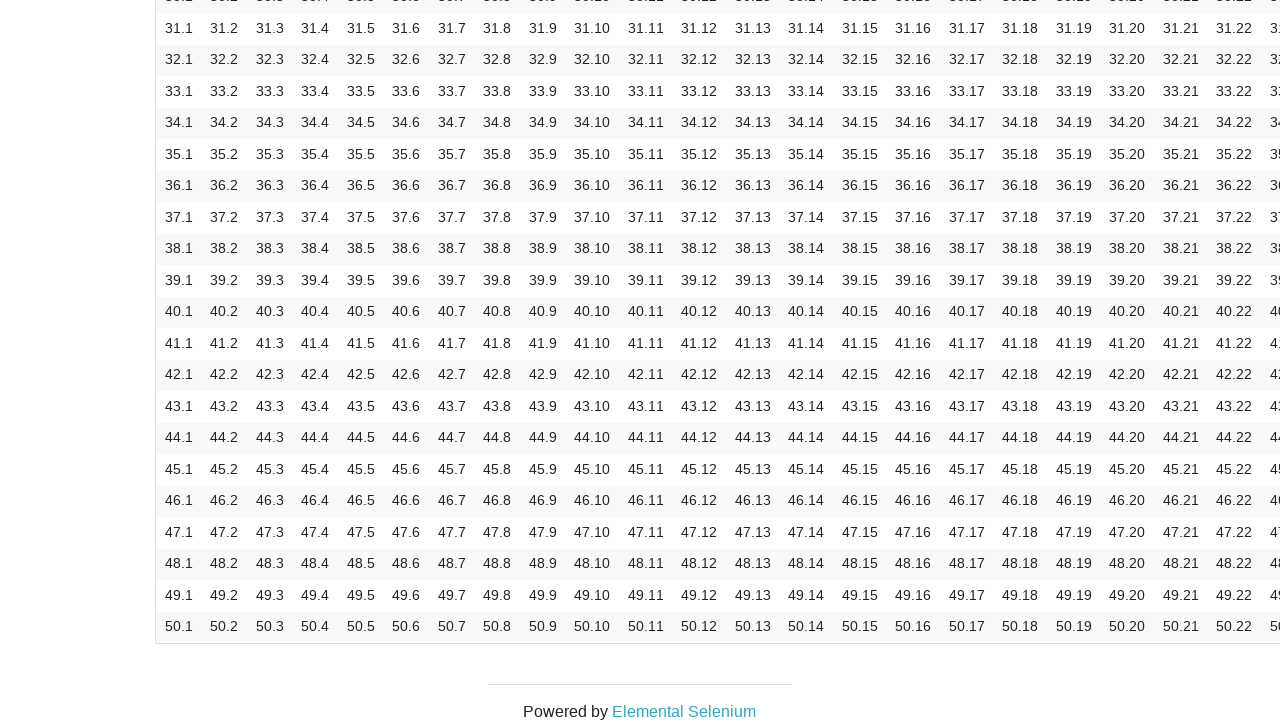

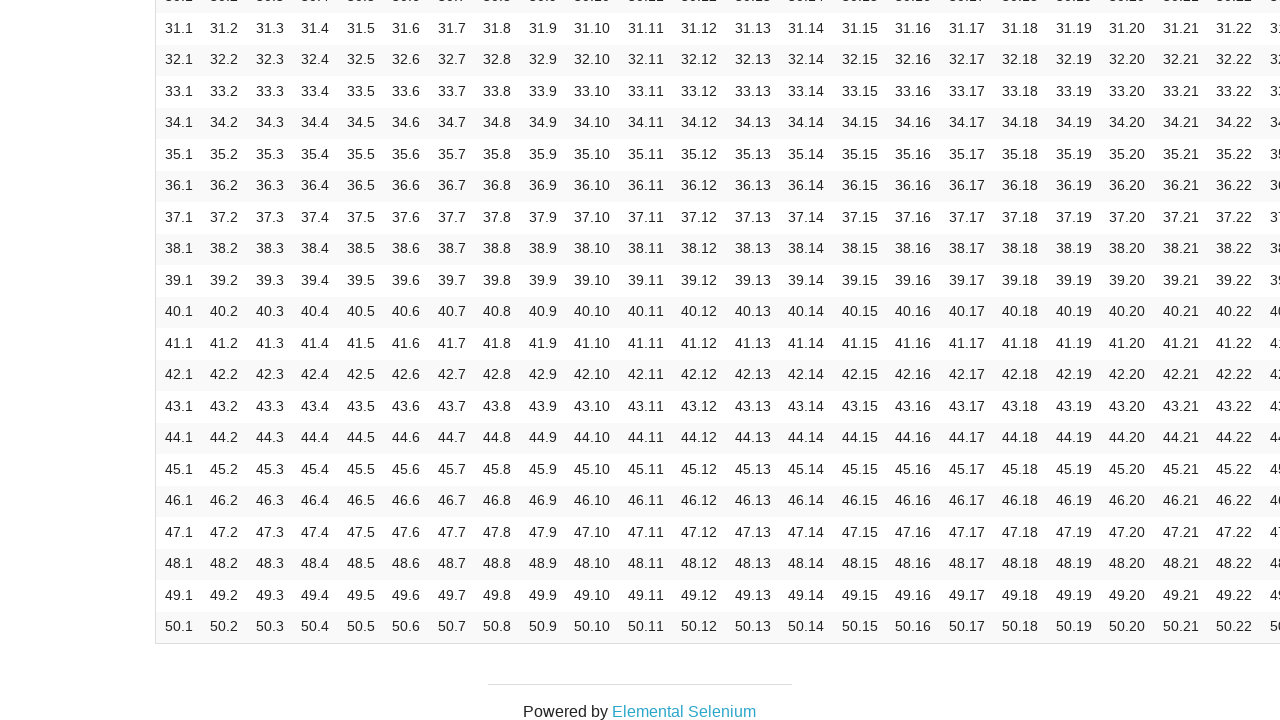